Navigates to Playwright website, waits for the Playwright title text to appear in the navbar, and clicks the GitHub link which opens in a new page

Starting URL: https://playwright.dev

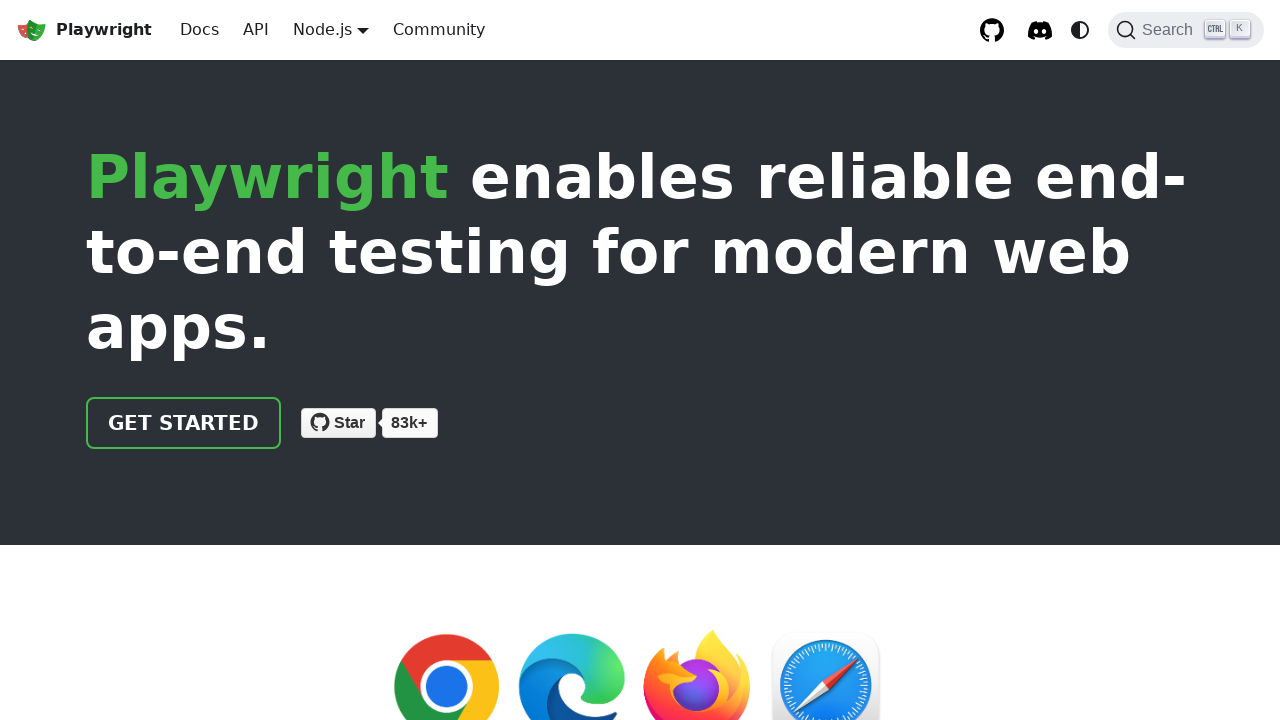

Navigated to Playwright website
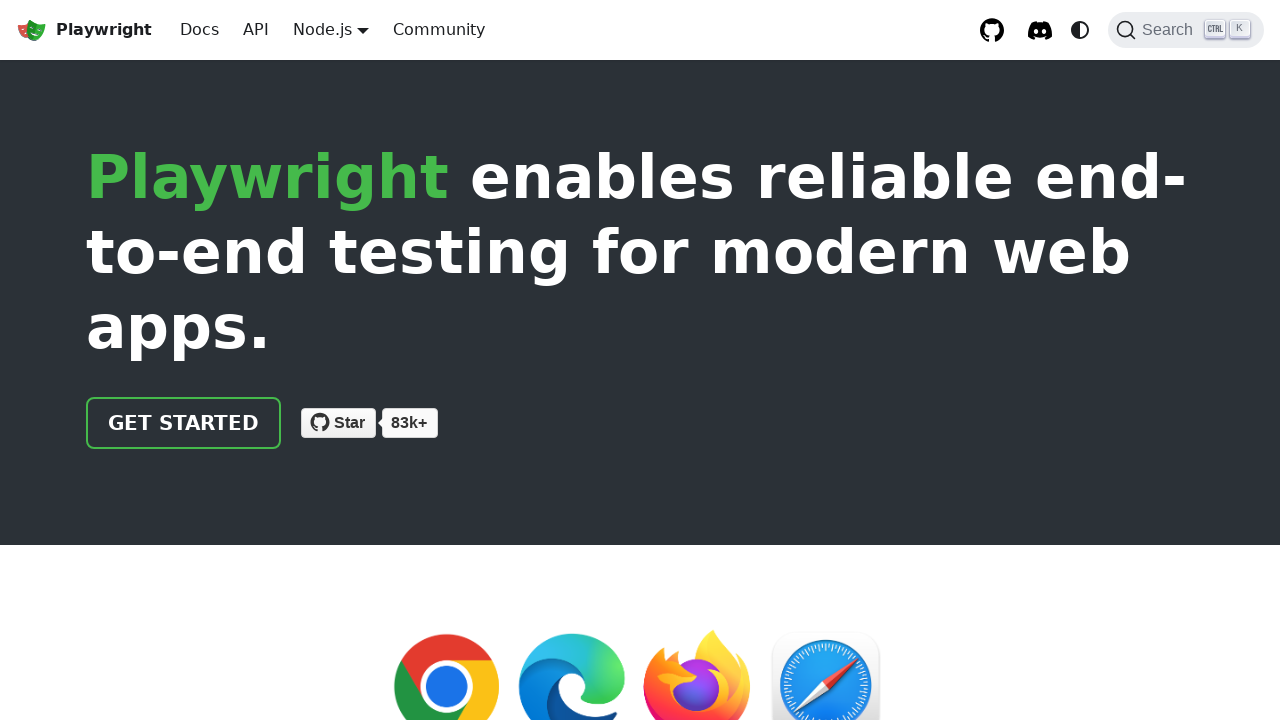

Waited for Playwright title text to appear in navbar
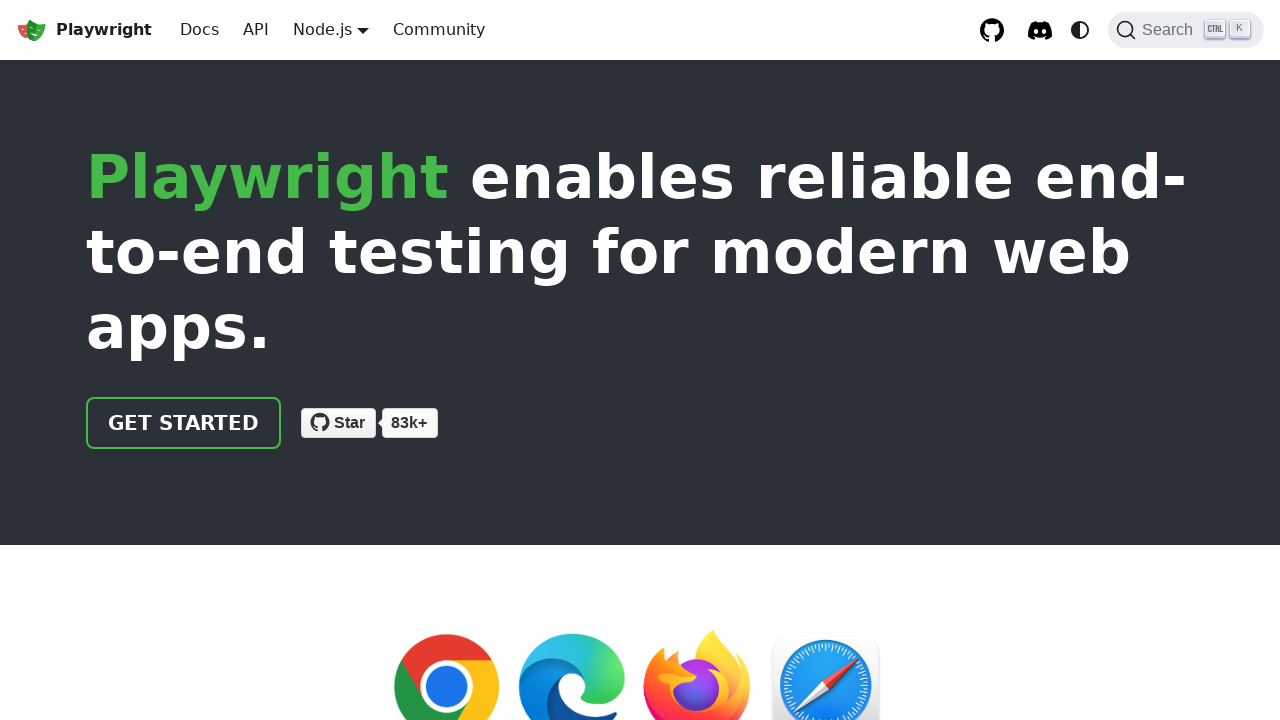

Confirmed Playwright navbar title is visible
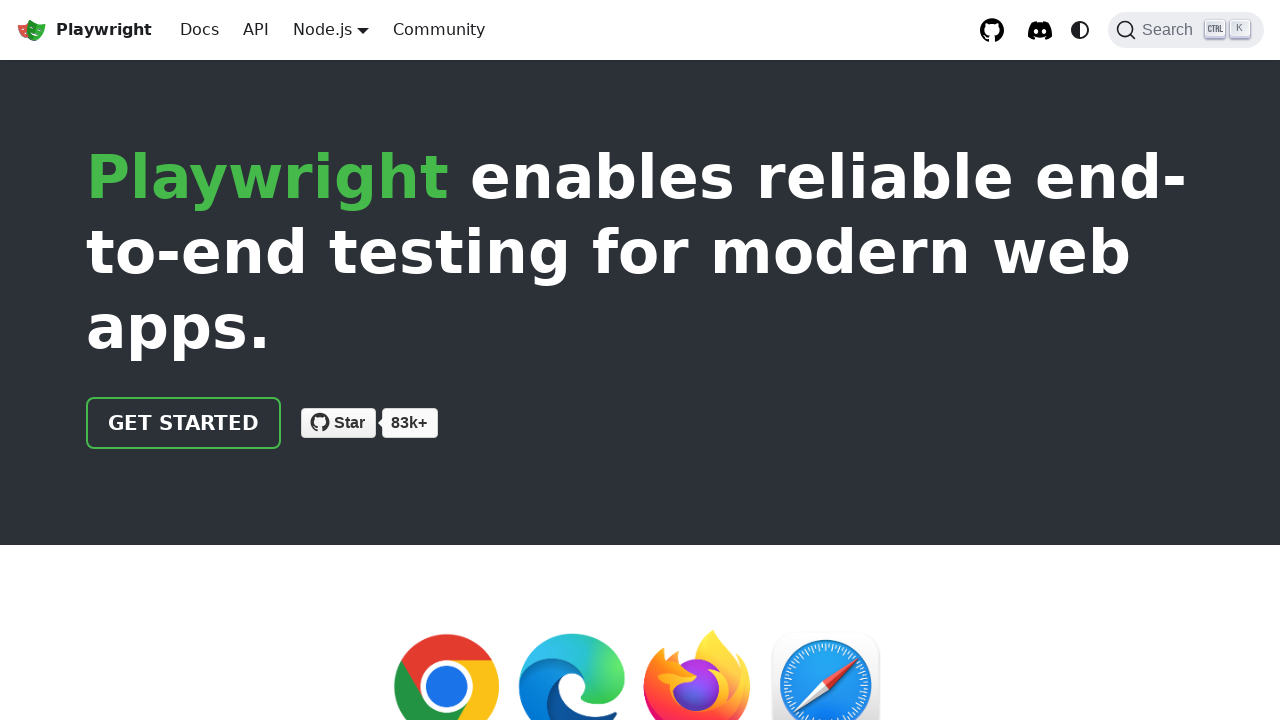

Clicked GitHub link at (873, 533) on text=GitHub
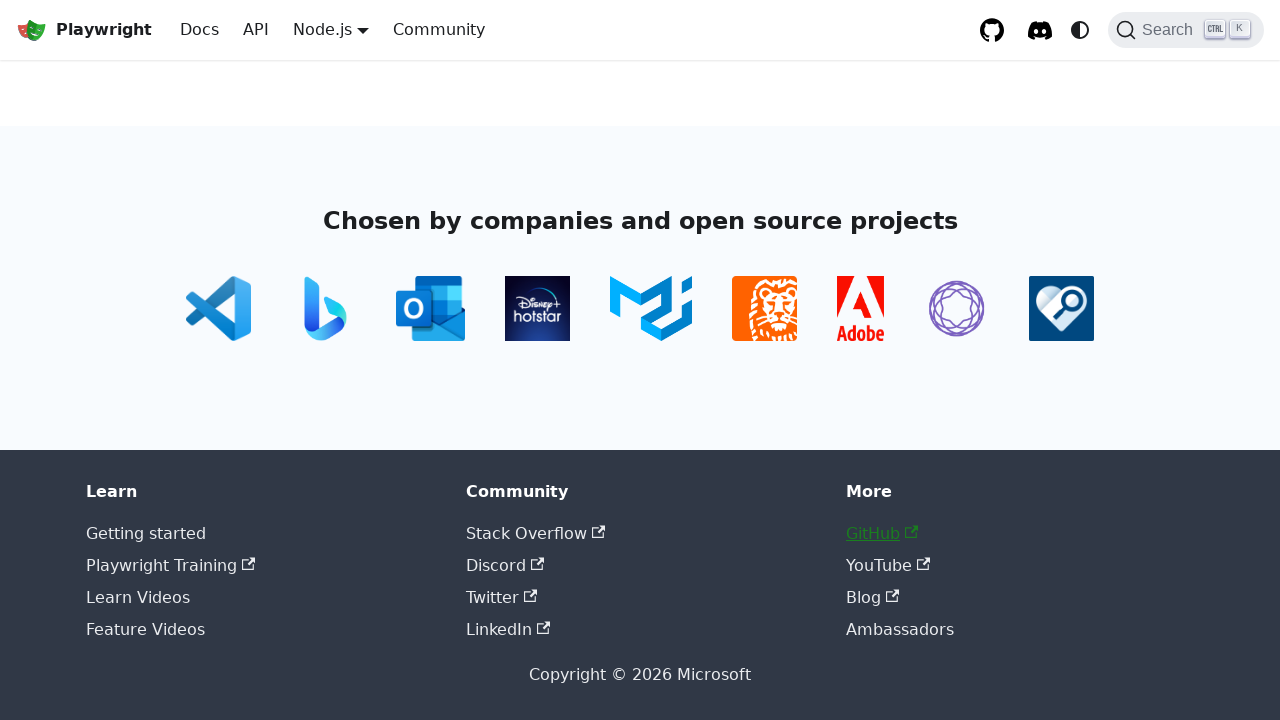

GitHub link opened in a new page
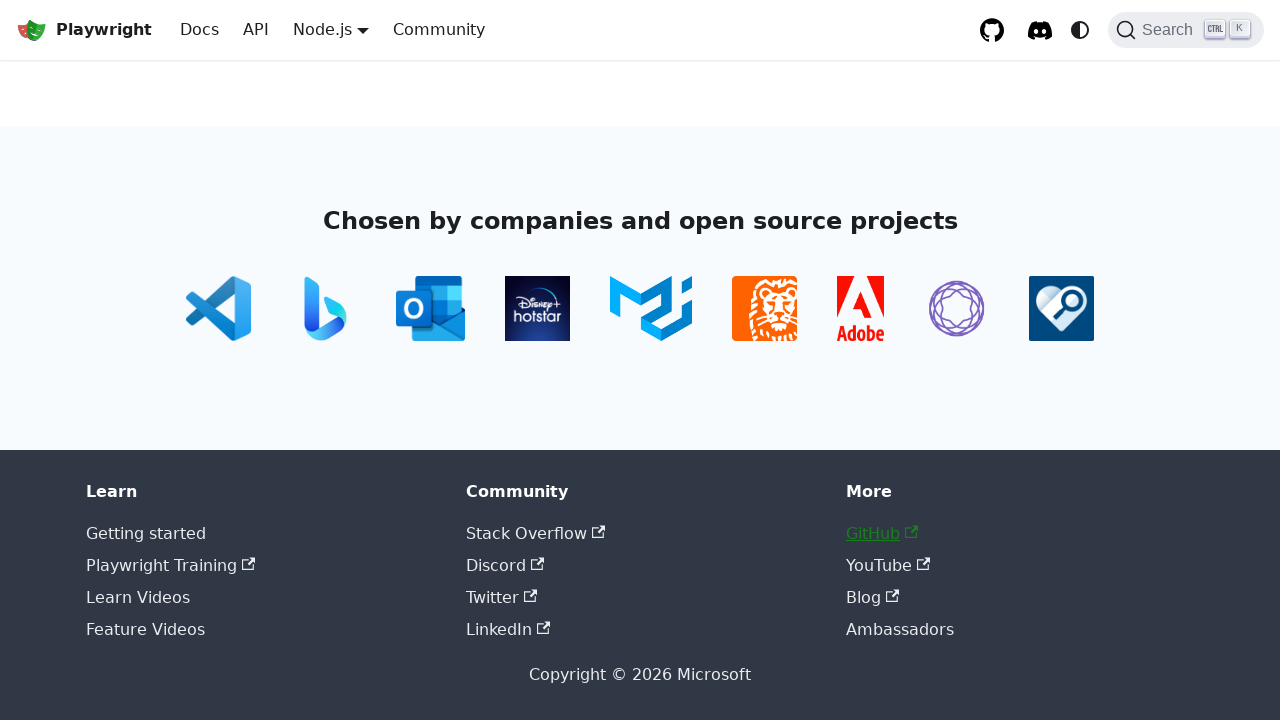

New GitHub page finished loading
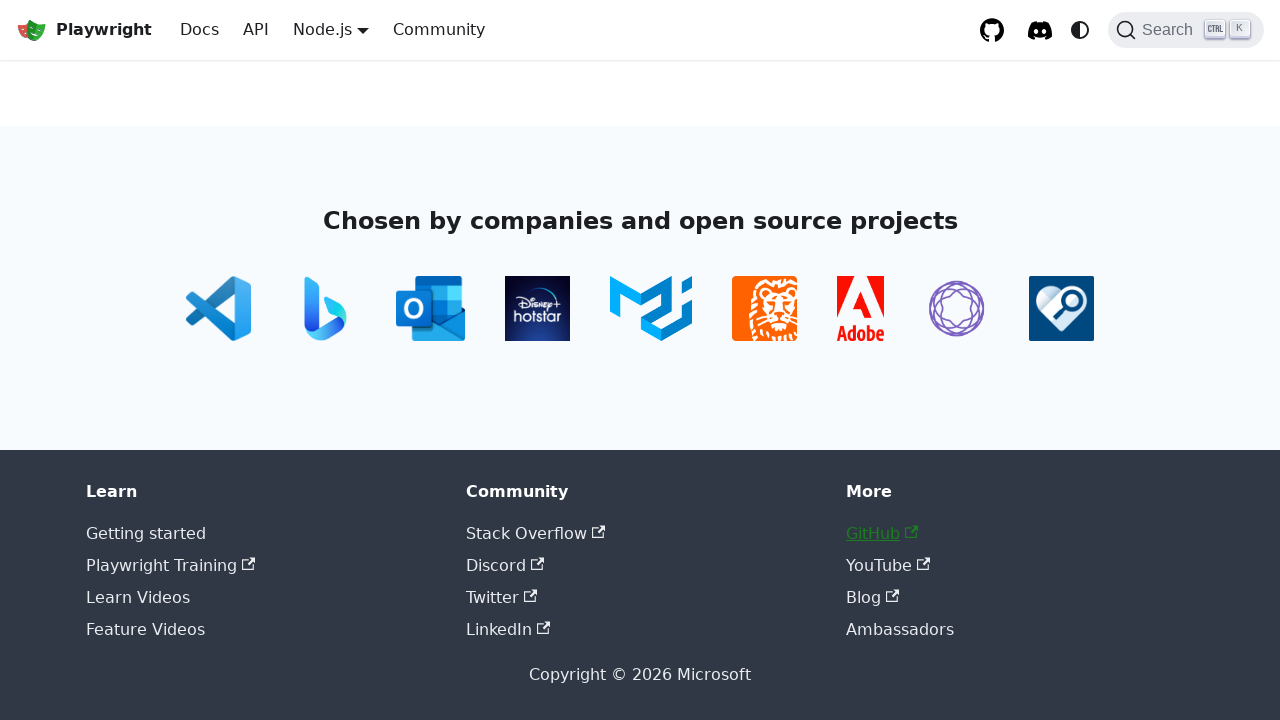

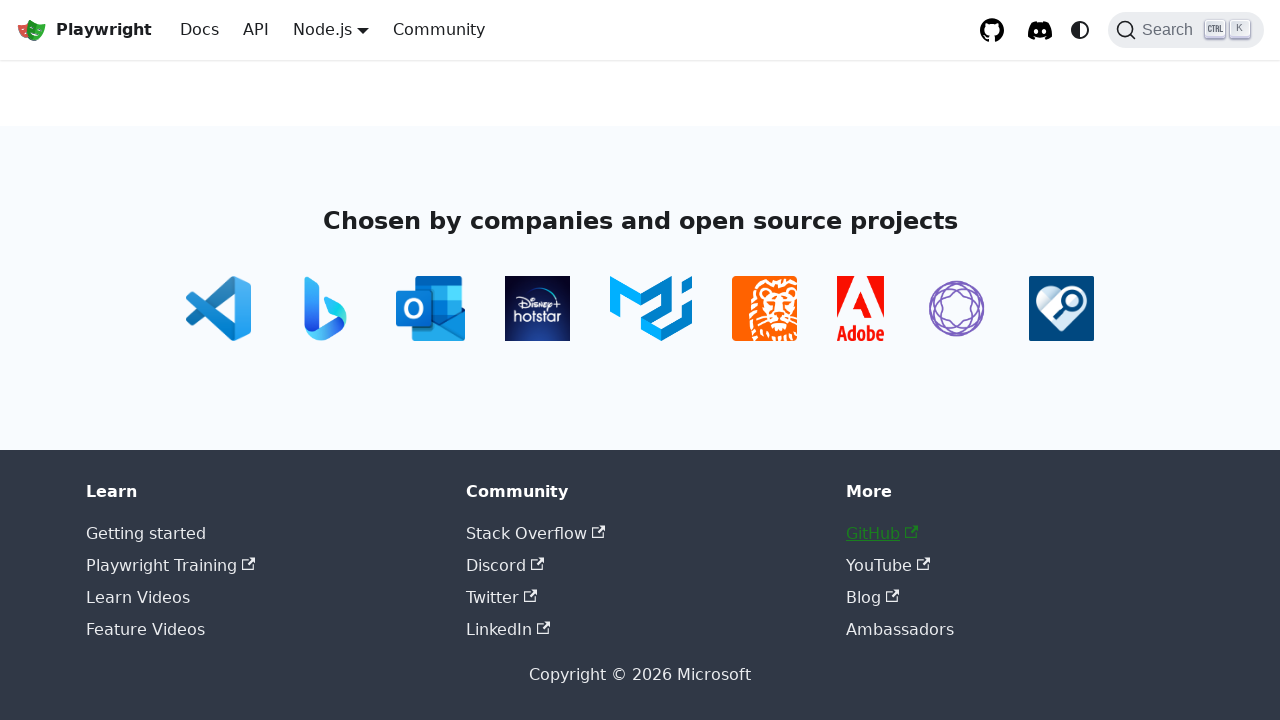